Tests scrolling to a specific element on the page

Starting URL: https://dgotlieb.github.io/Actions/

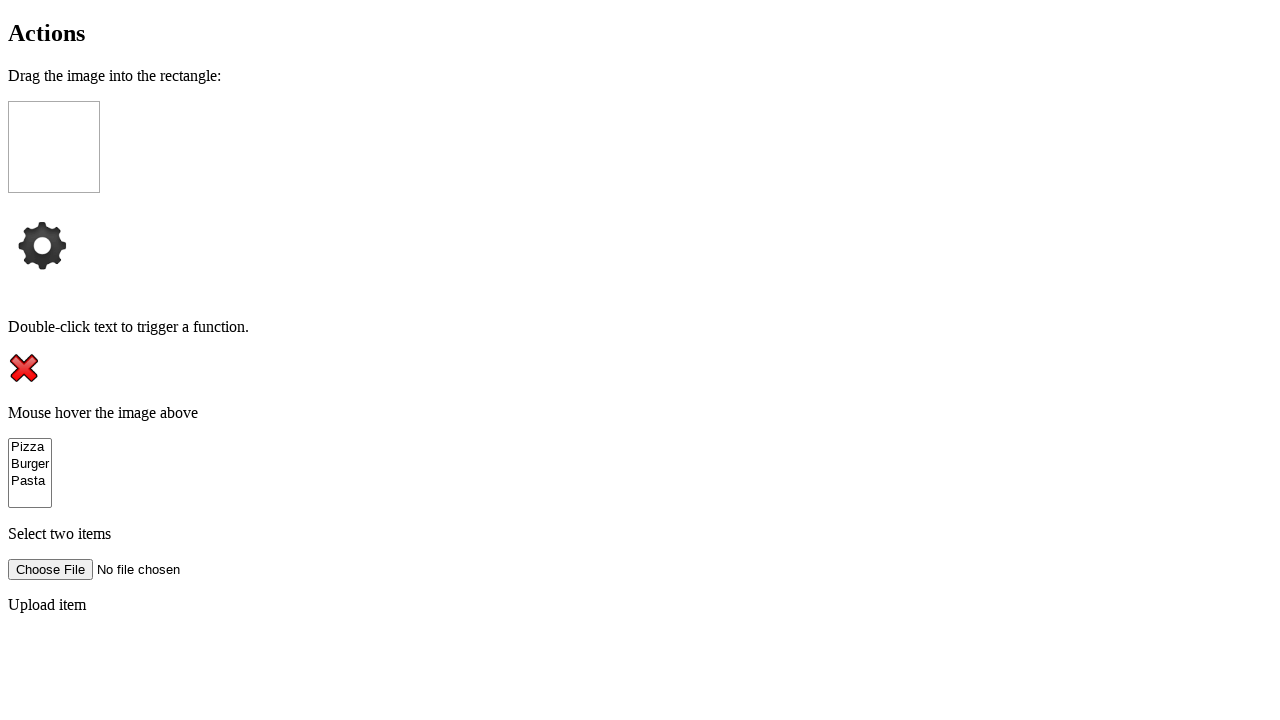

Scrolled to #clickMe element into view
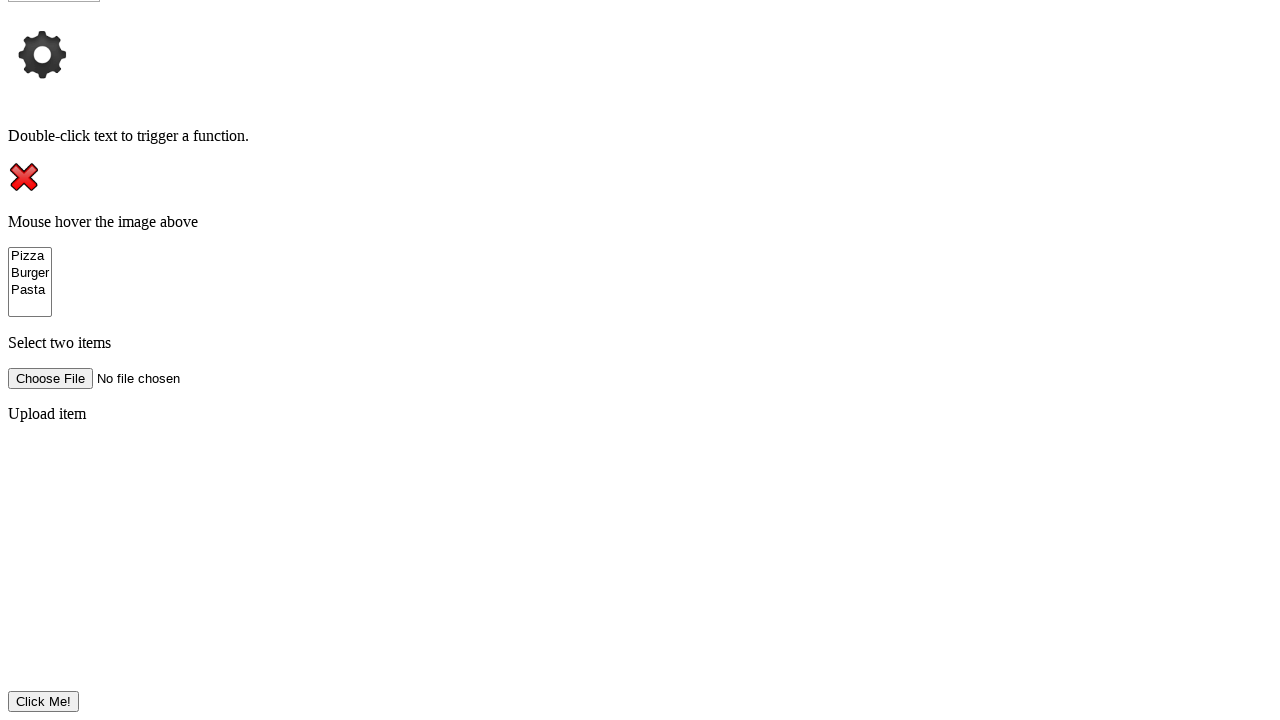

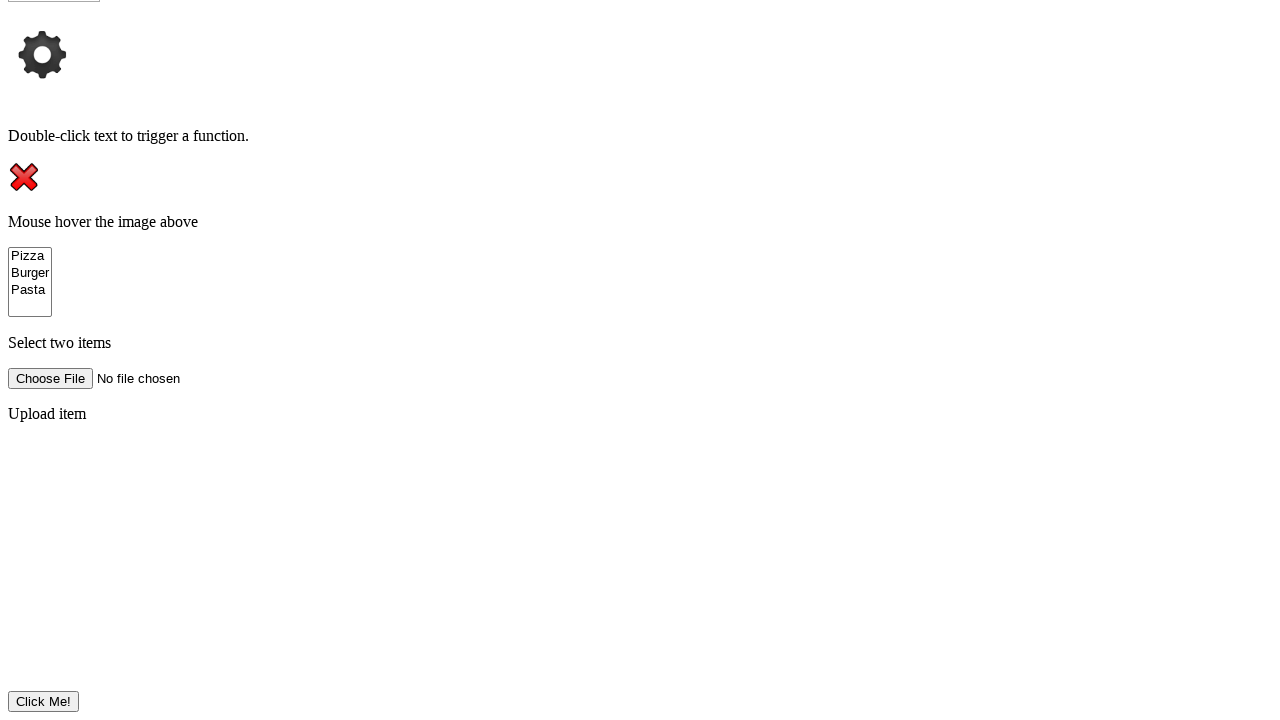